Tests filtering to display only active (uncompleted) todo items by checking one item as complete and clicking the Active filter link

Starting URL: https://demo.playwright.dev/todomvc/

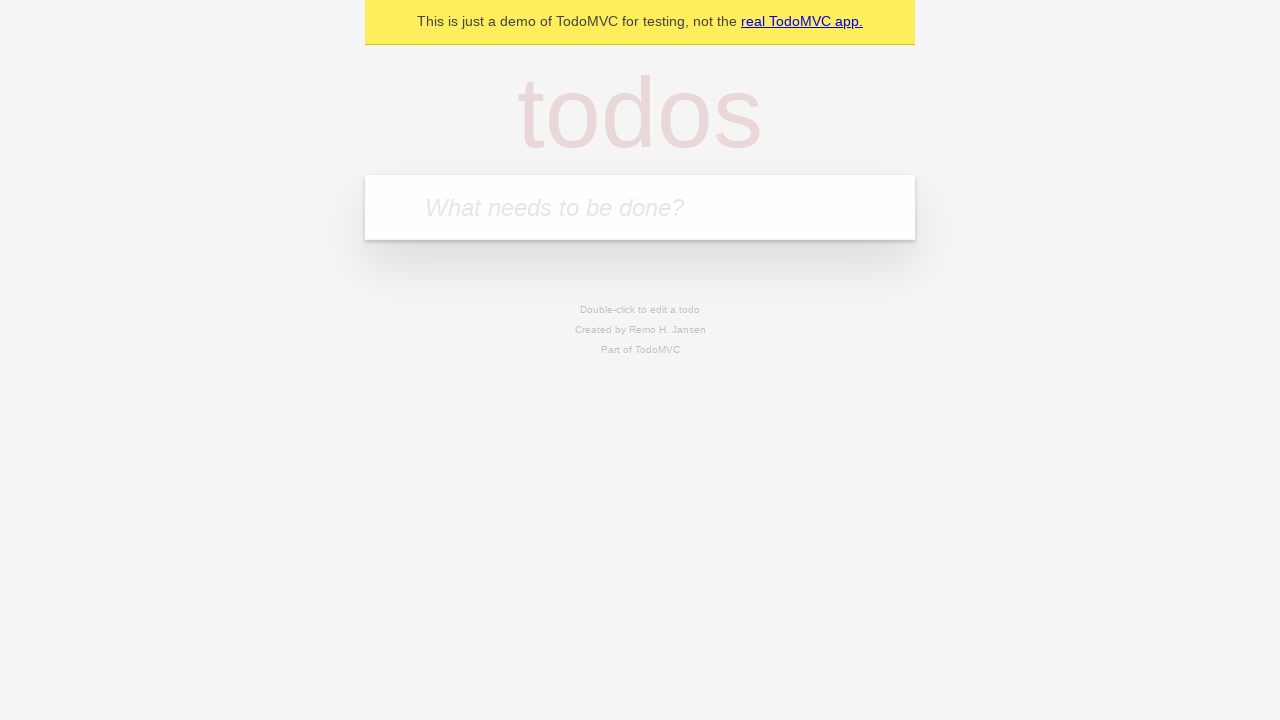

Filled new todo input with 'buy some cheese' on internal:attr=[placeholder="What needs to be done?"i]
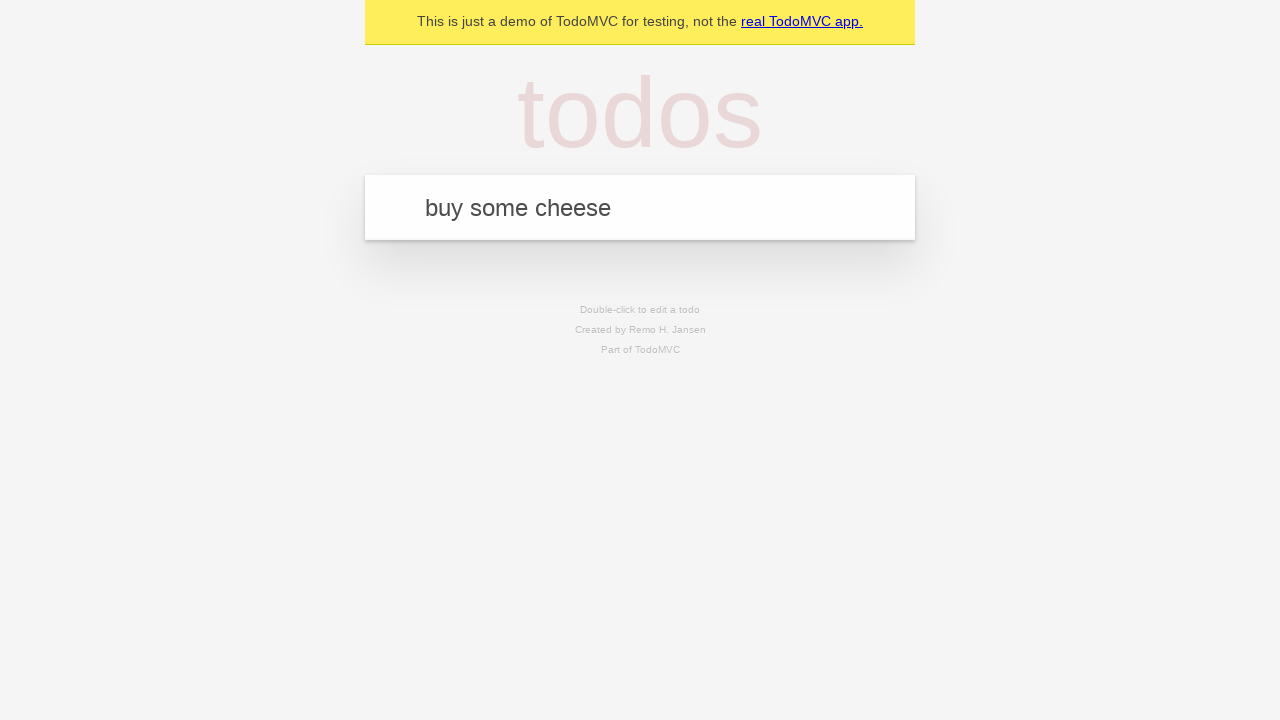

Pressed Enter to add todo 'buy some cheese' on internal:attr=[placeholder="What needs to be done?"i]
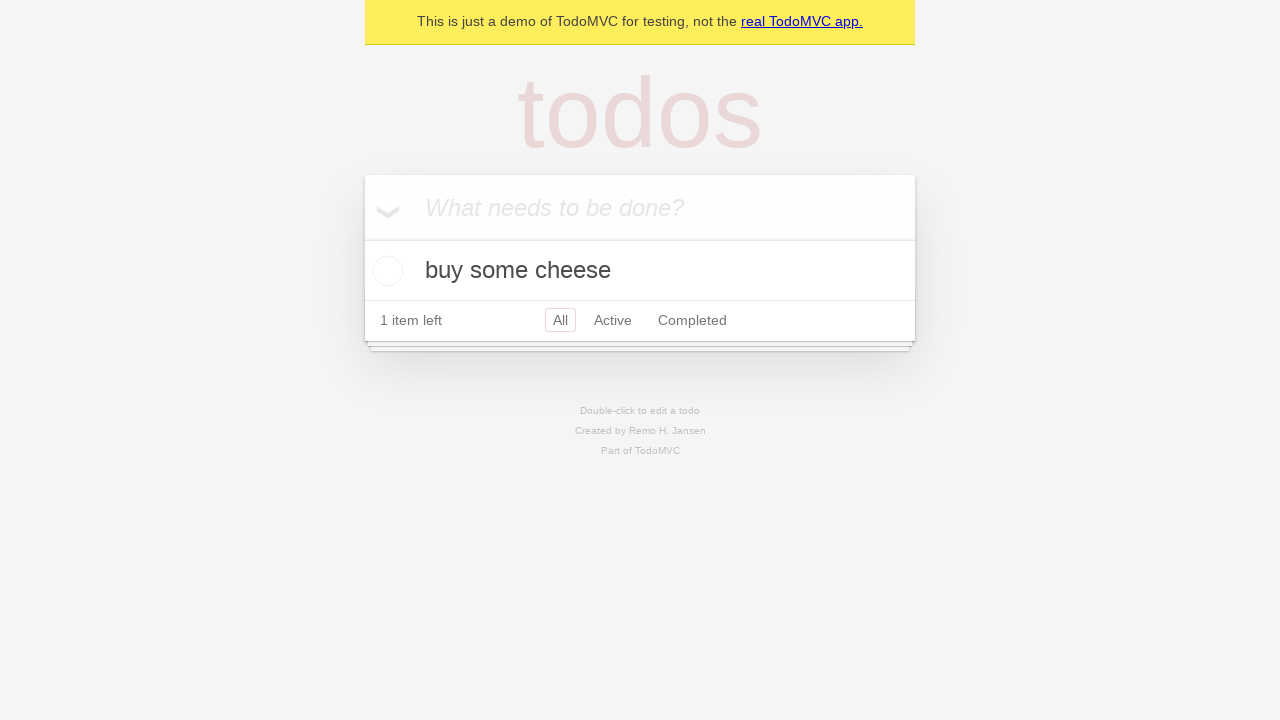

Filled new todo input with 'feed the cat' on internal:attr=[placeholder="What needs to be done?"i]
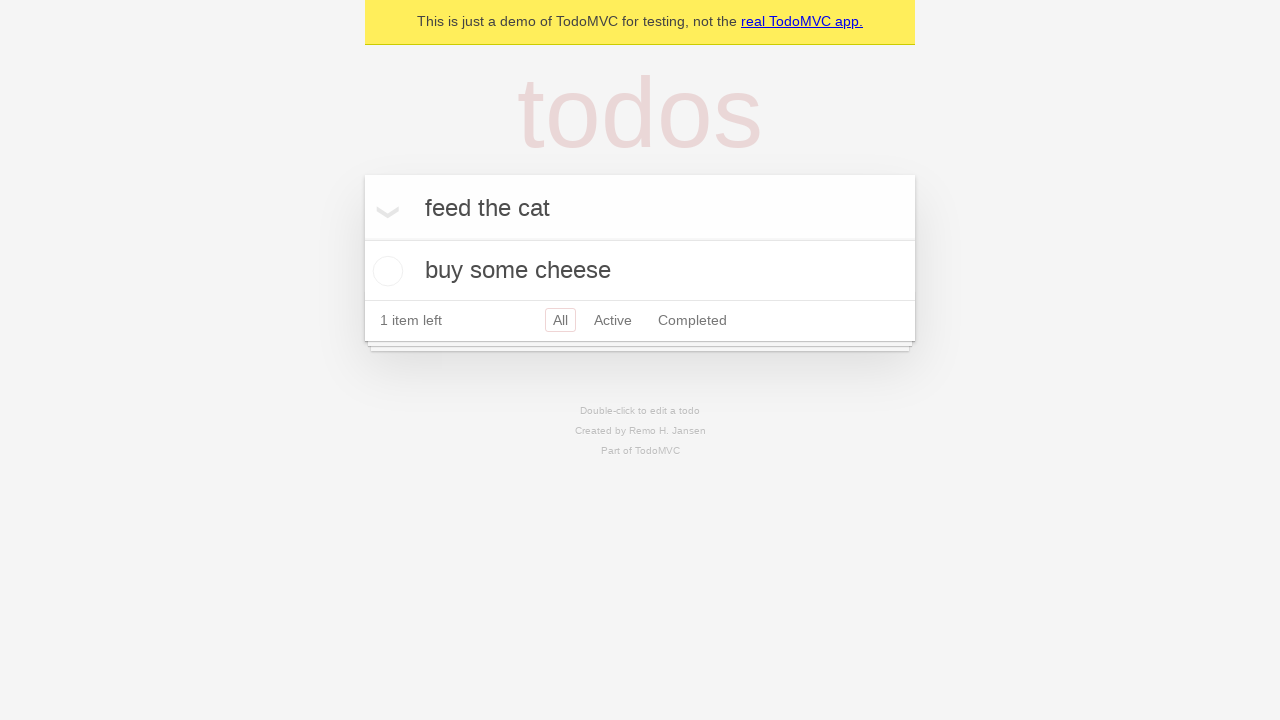

Pressed Enter to add todo 'feed the cat' on internal:attr=[placeholder="What needs to be done?"i]
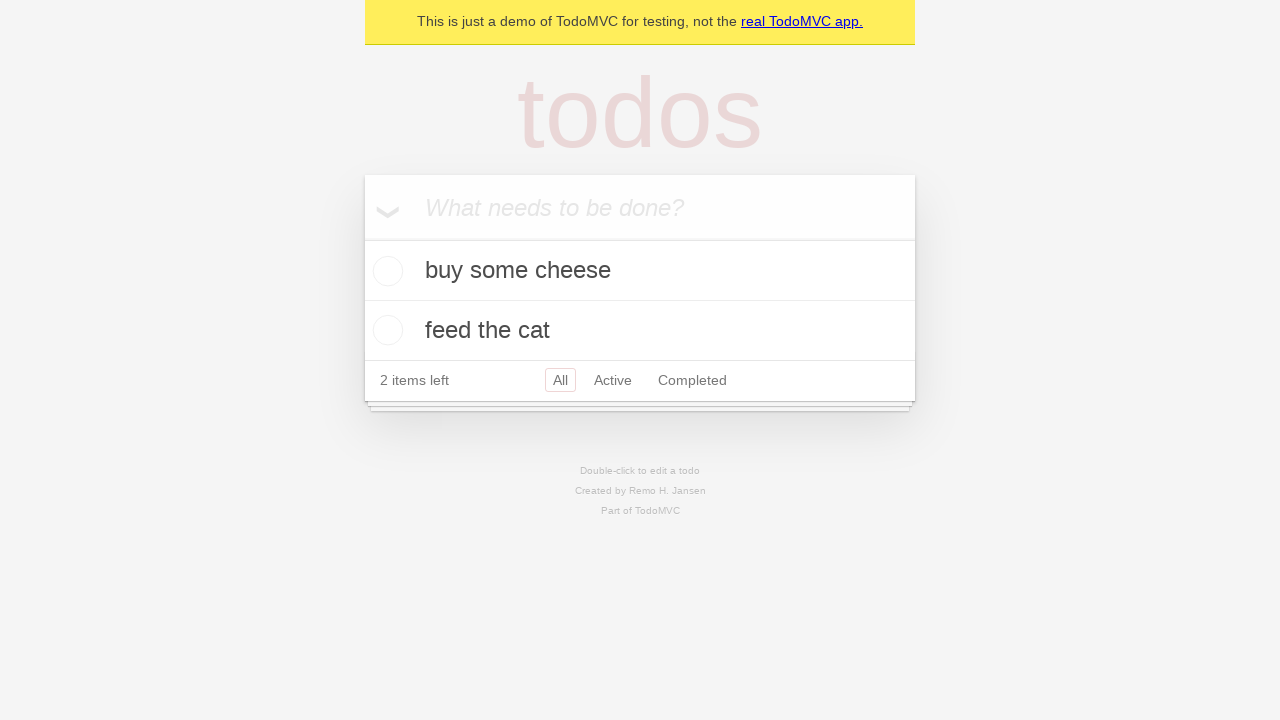

Filled new todo input with 'book a doctors appointment' on internal:attr=[placeholder="What needs to be done?"i]
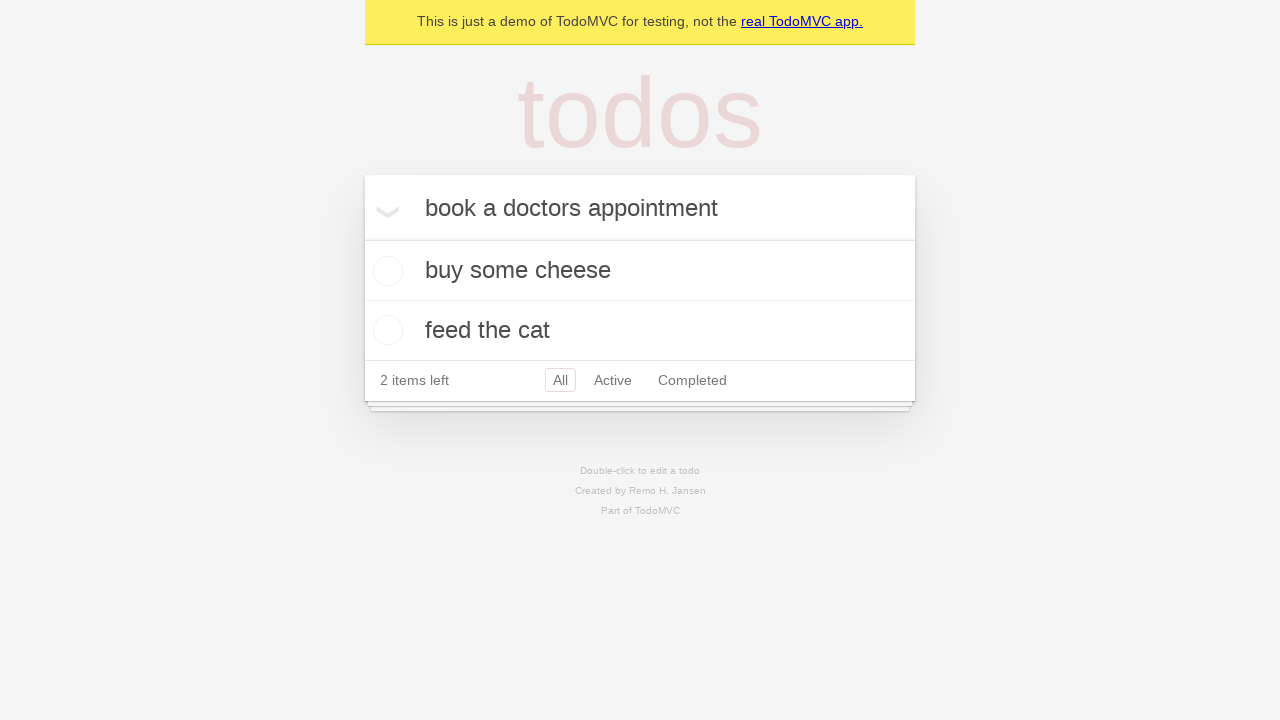

Pressed Enter to add todo 'book a doctors appointment' on internal:attr=[placeholder="What needs to be done?"i]
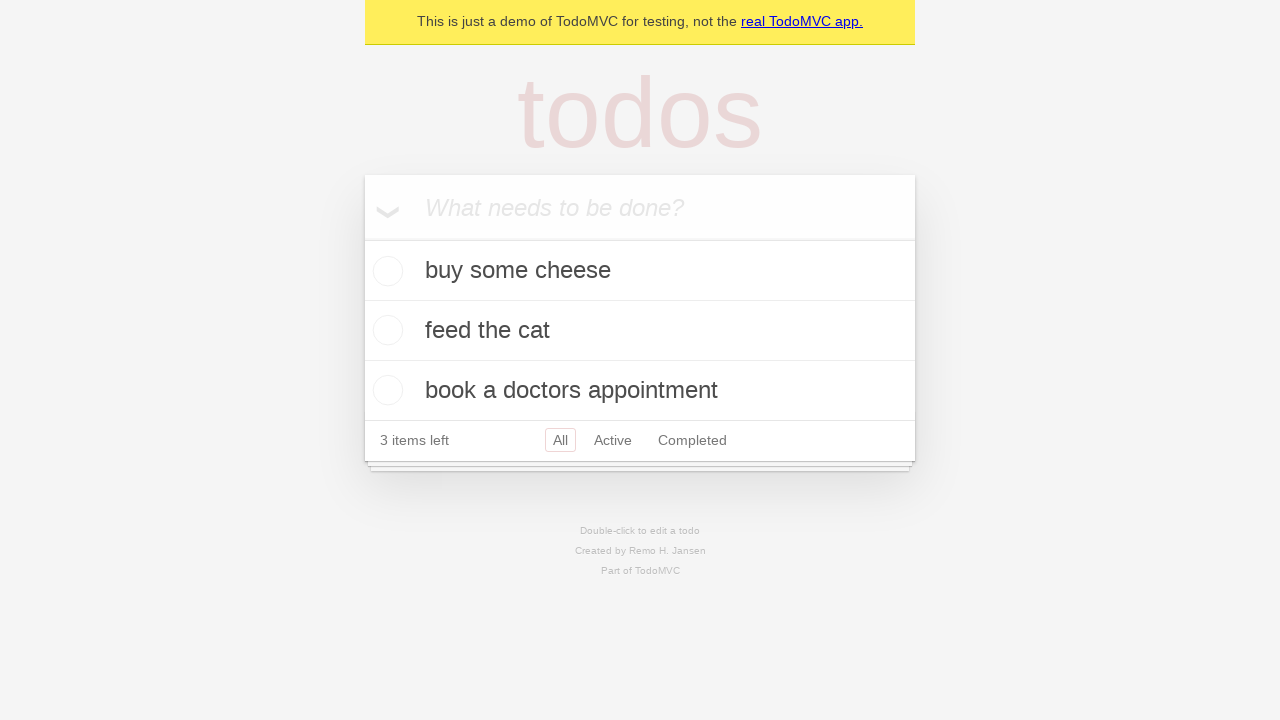

Verified all todos were saved to localStorage
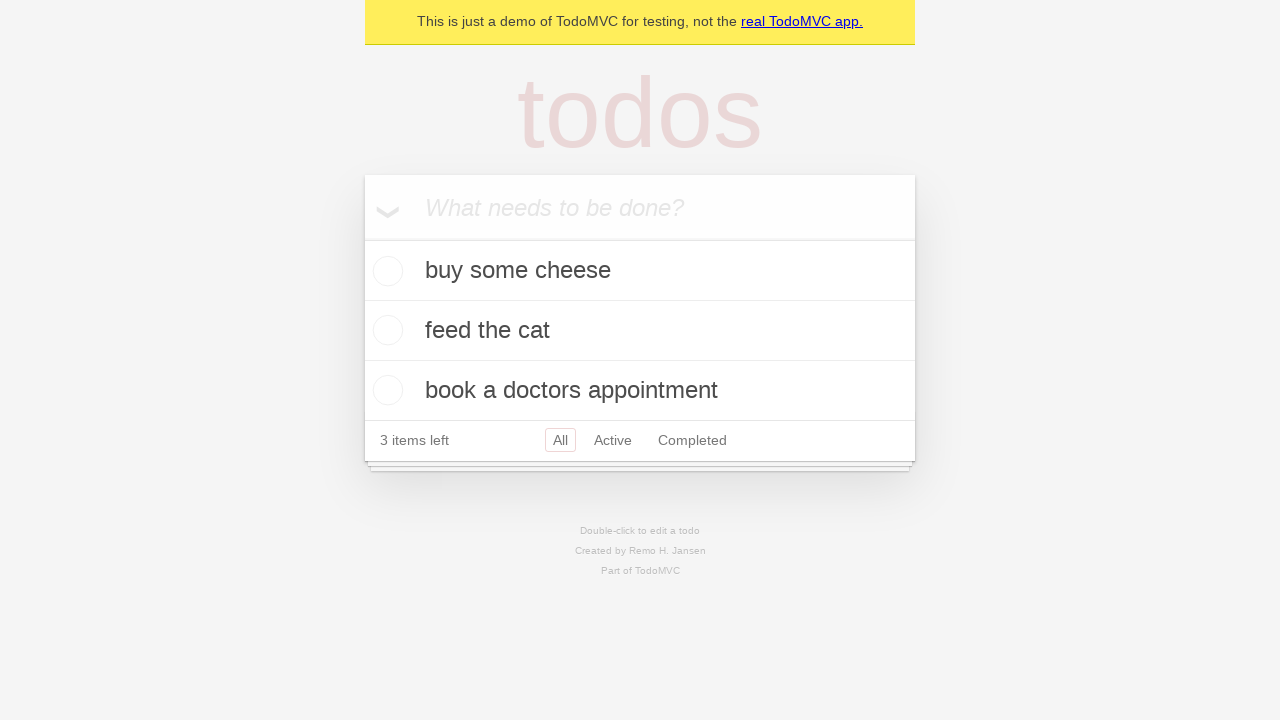

Checked the second todo item ('feed the cat') as complete at (385, 330) on internal:testid=[data-testid="todo-item"s] >> nth=1 >> internal:role=checkbox
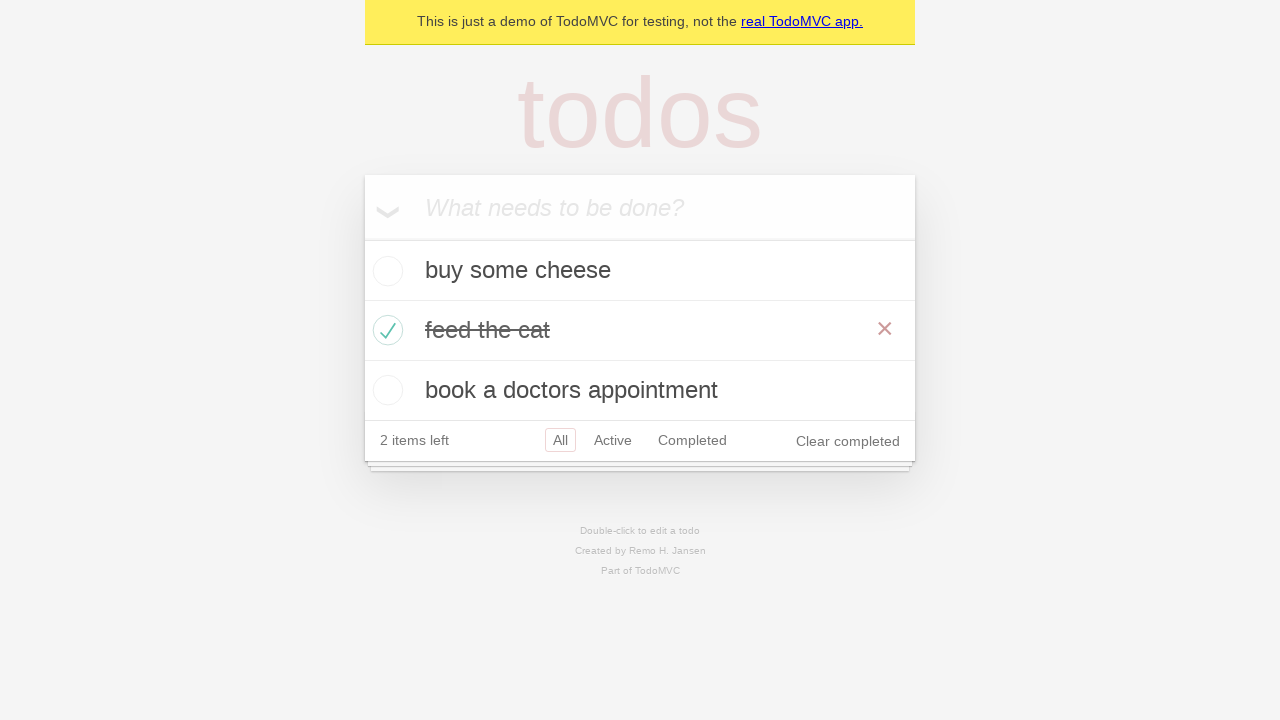

Verified completed state was saved to localStorage
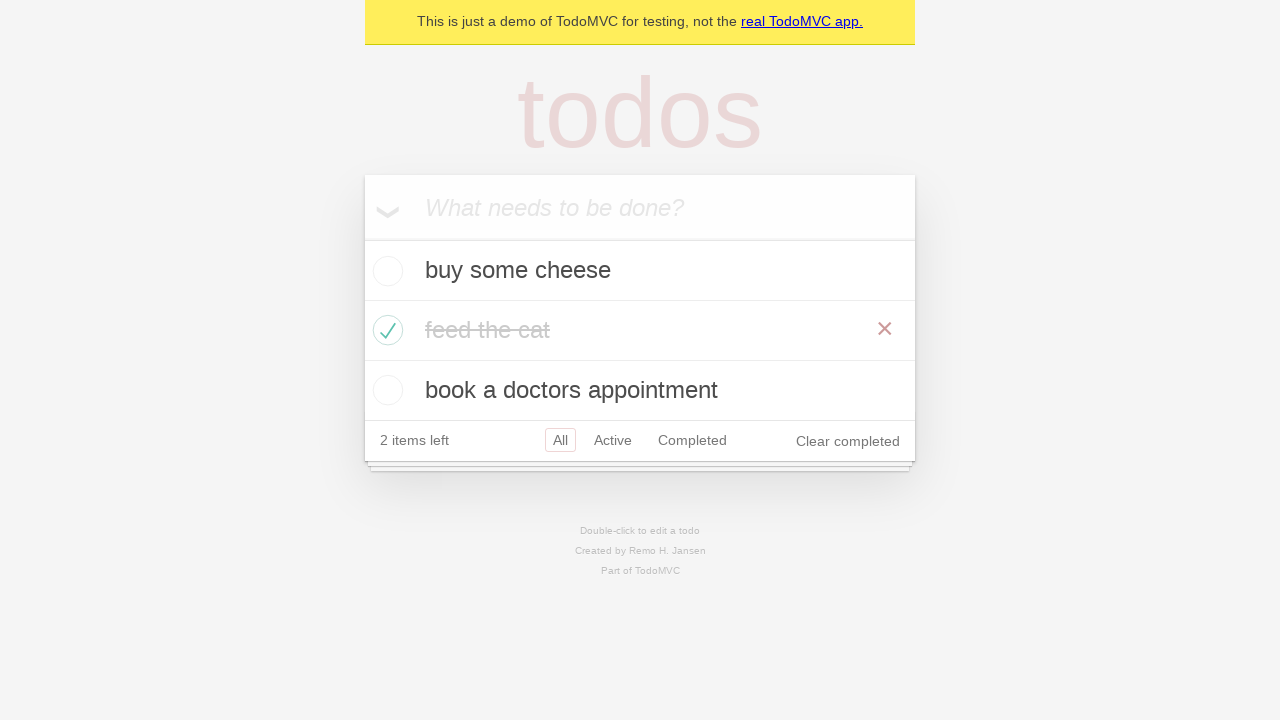

Clicked Active filter link to display only active (uncompleted) items at (613, 440) on internal:role=link[name="Active"i]
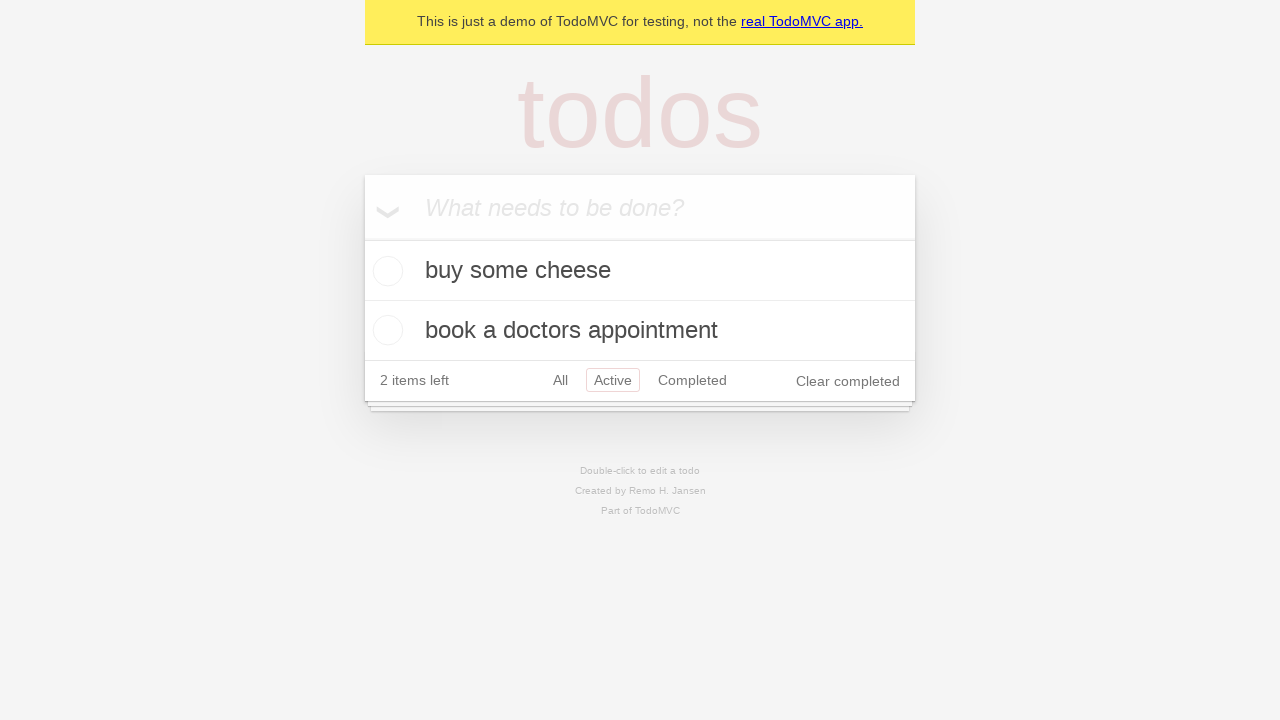

Verified filtered list displays only active todo items (2 of 3)
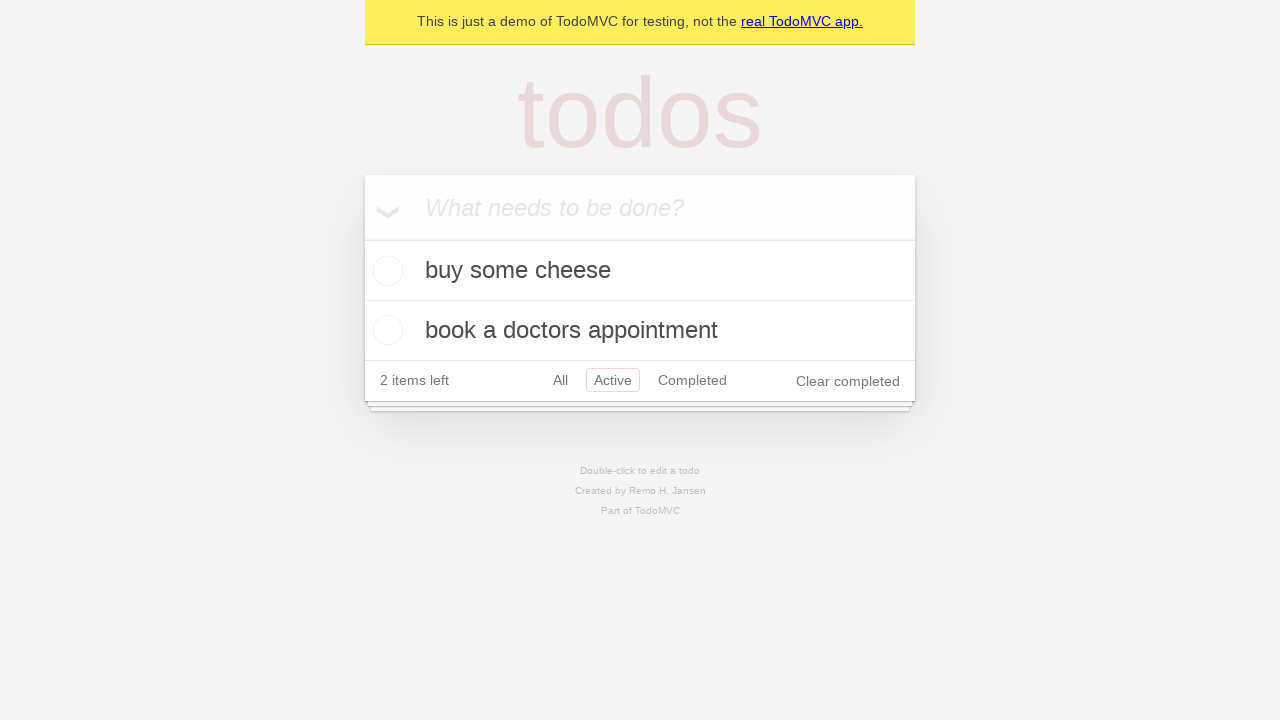

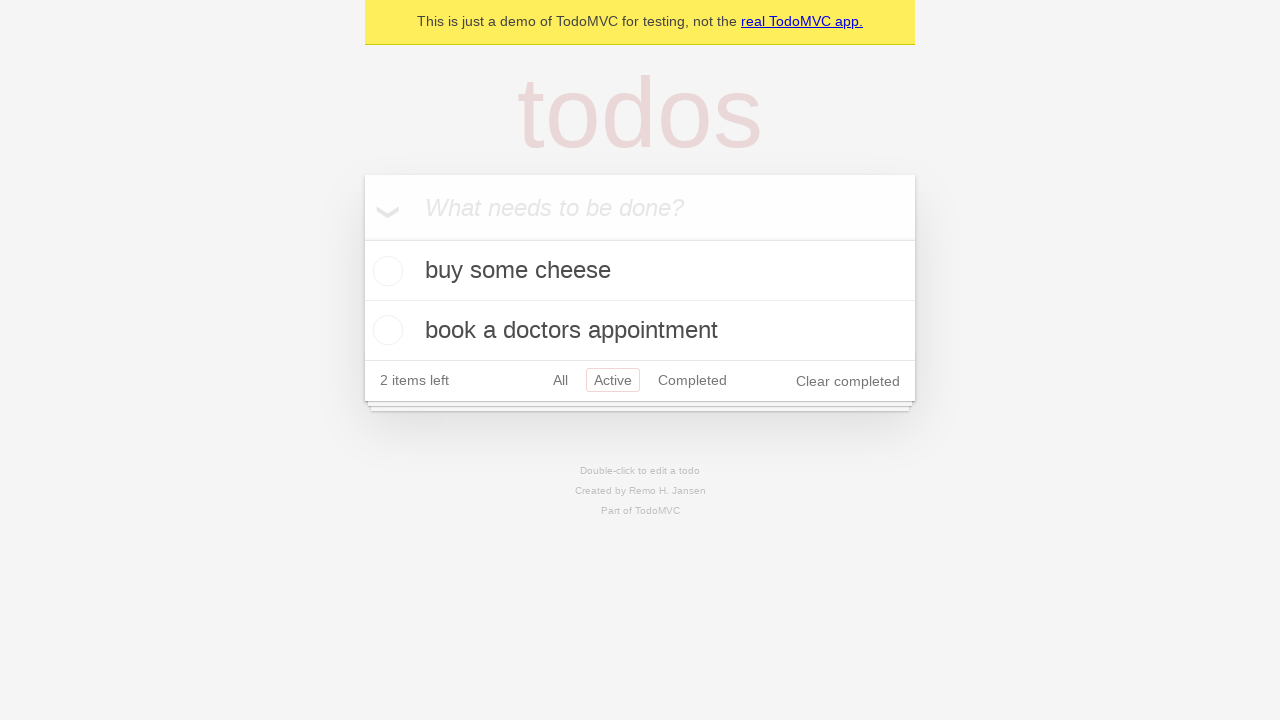